Tests dynamic loading functionality by clicking a start button and waiting for dynamically loaded content to appear using fluent wait

Starting URL: https://the-internet.herokuapp.com/dynamic_loading/1

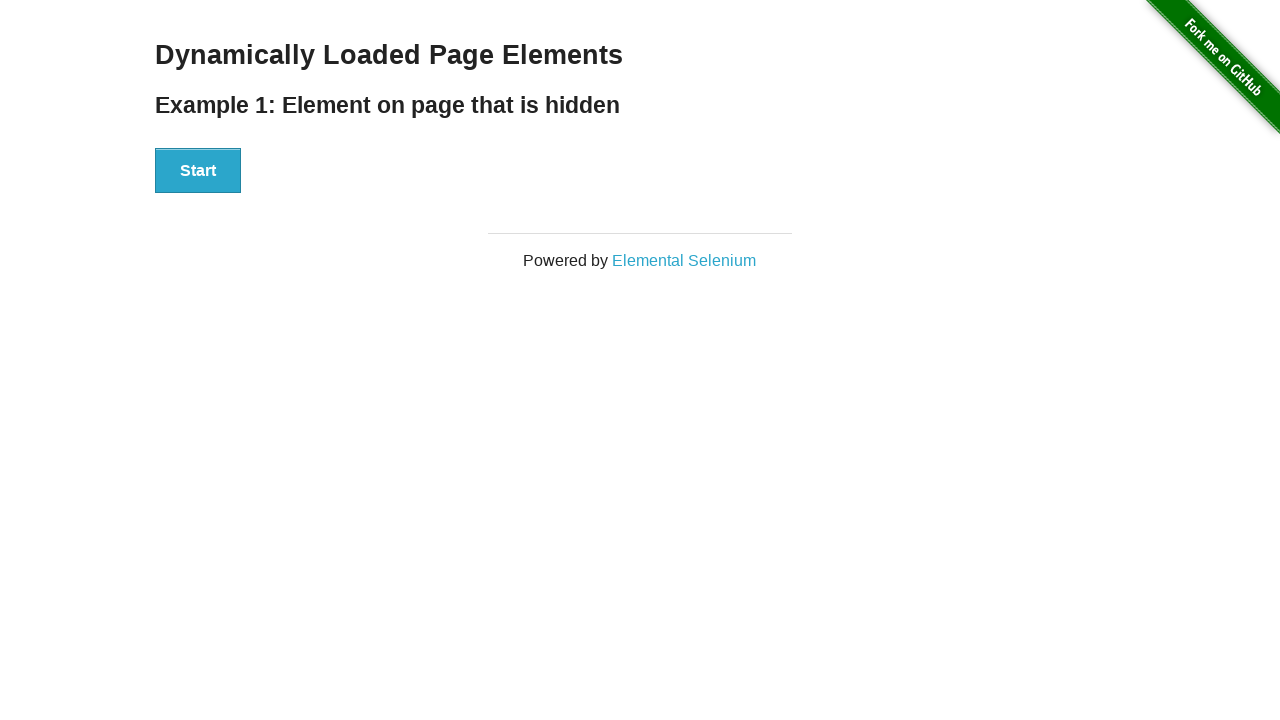

Clicked Start button to trigger dynamic loading at (198, 171) on xpath=//button[text()='Start']
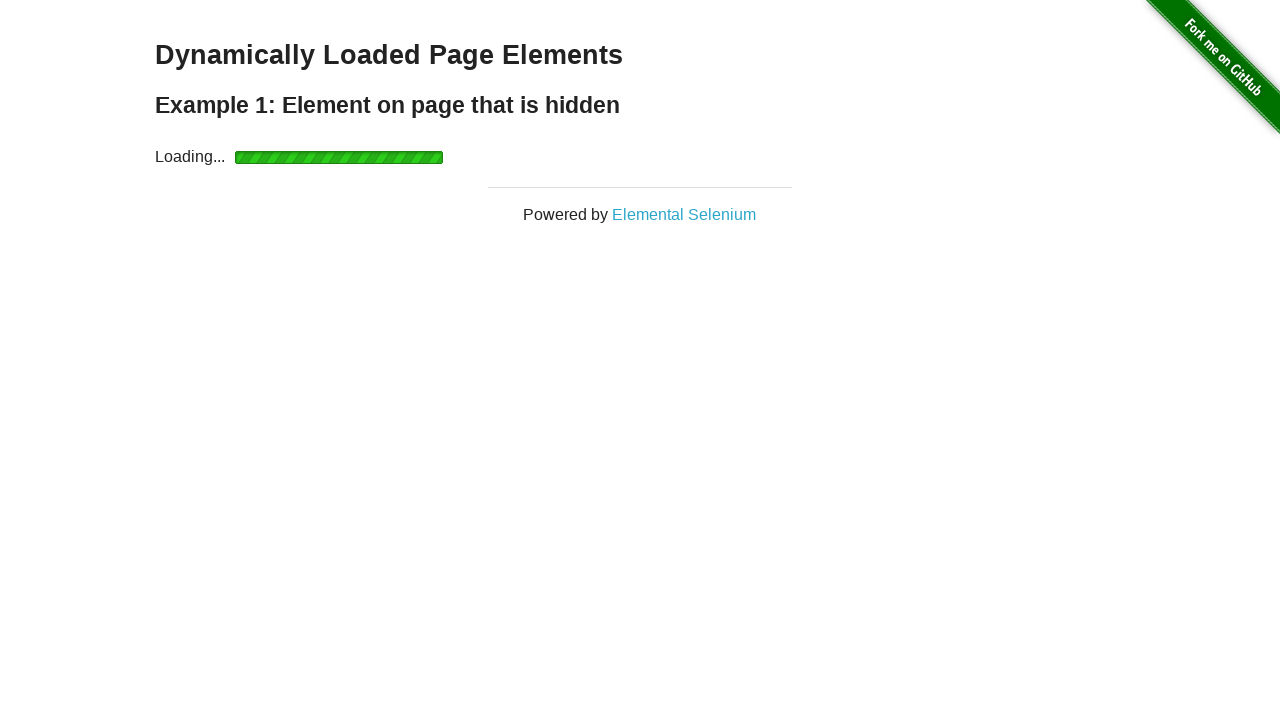

Waited for dynamically loaded content to appear
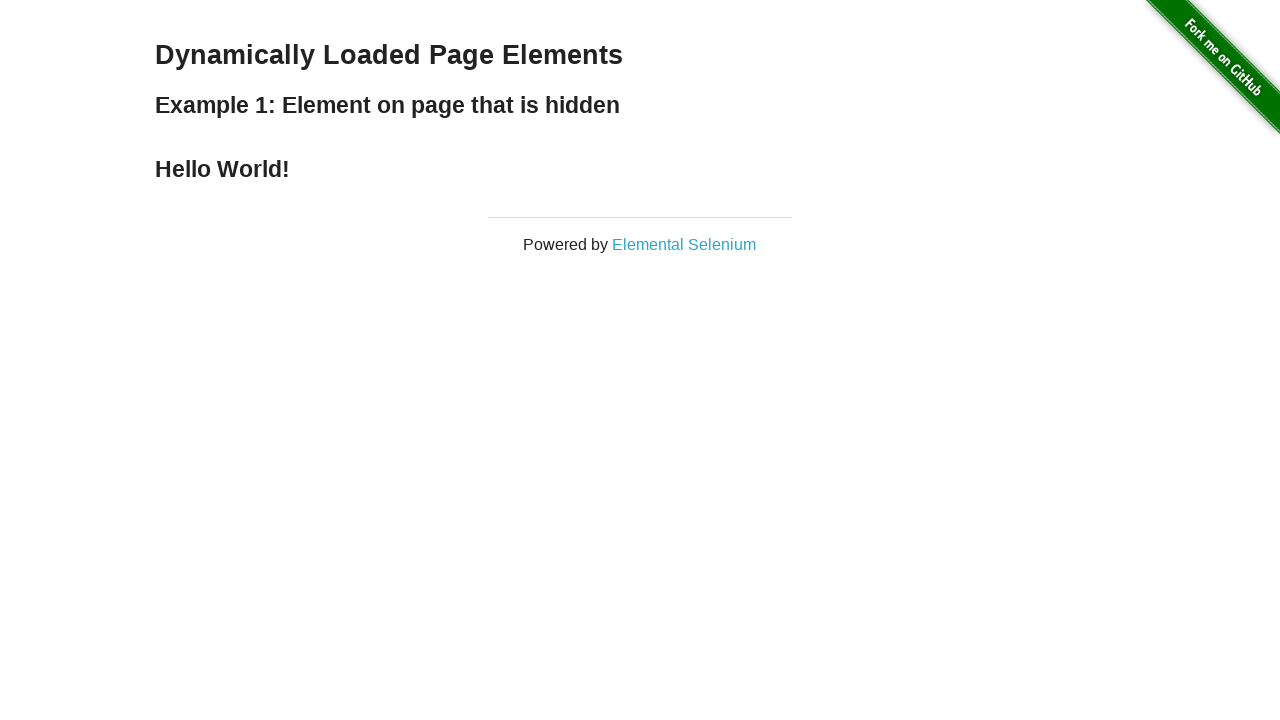

Retrieved loaded text: Hello World!
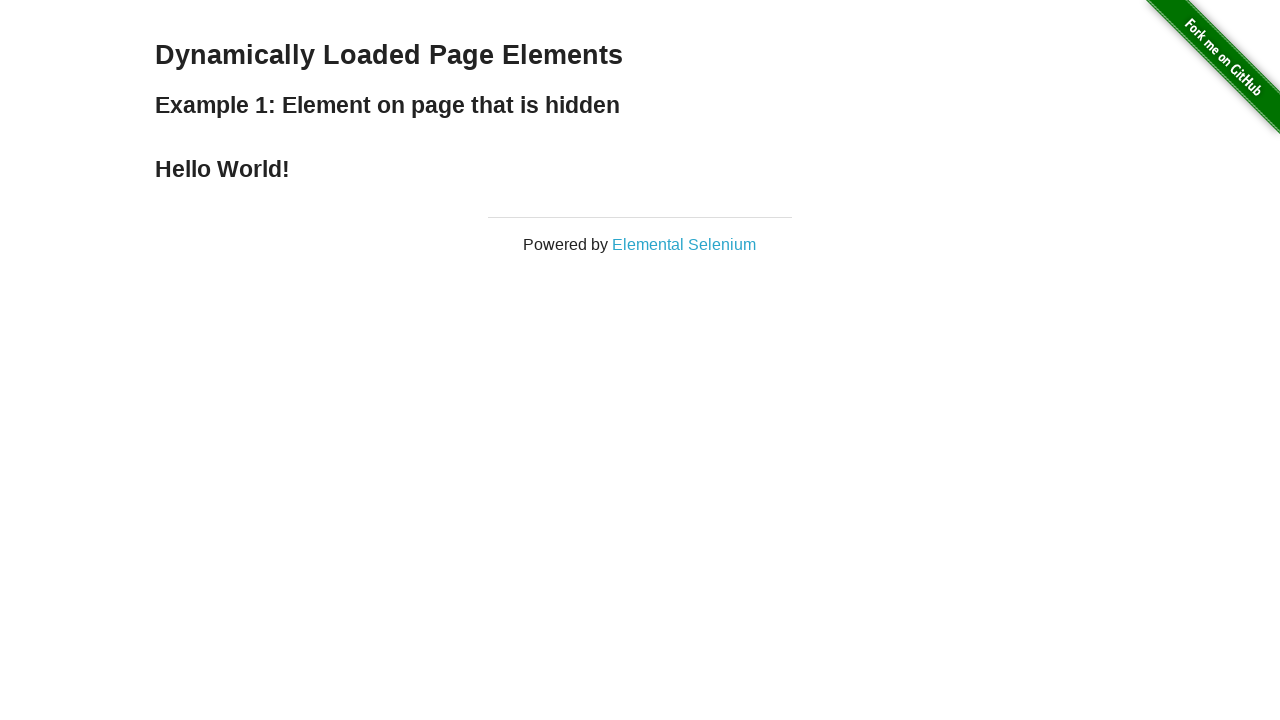

Printed loaded text to console
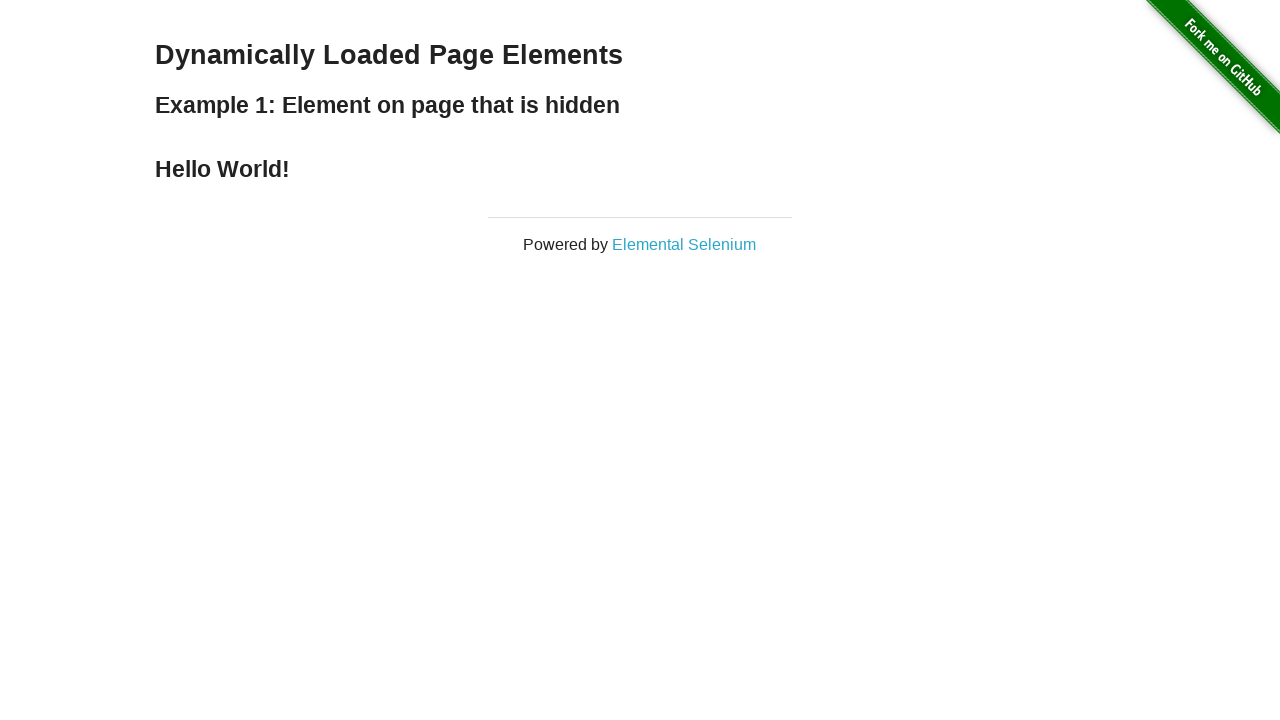

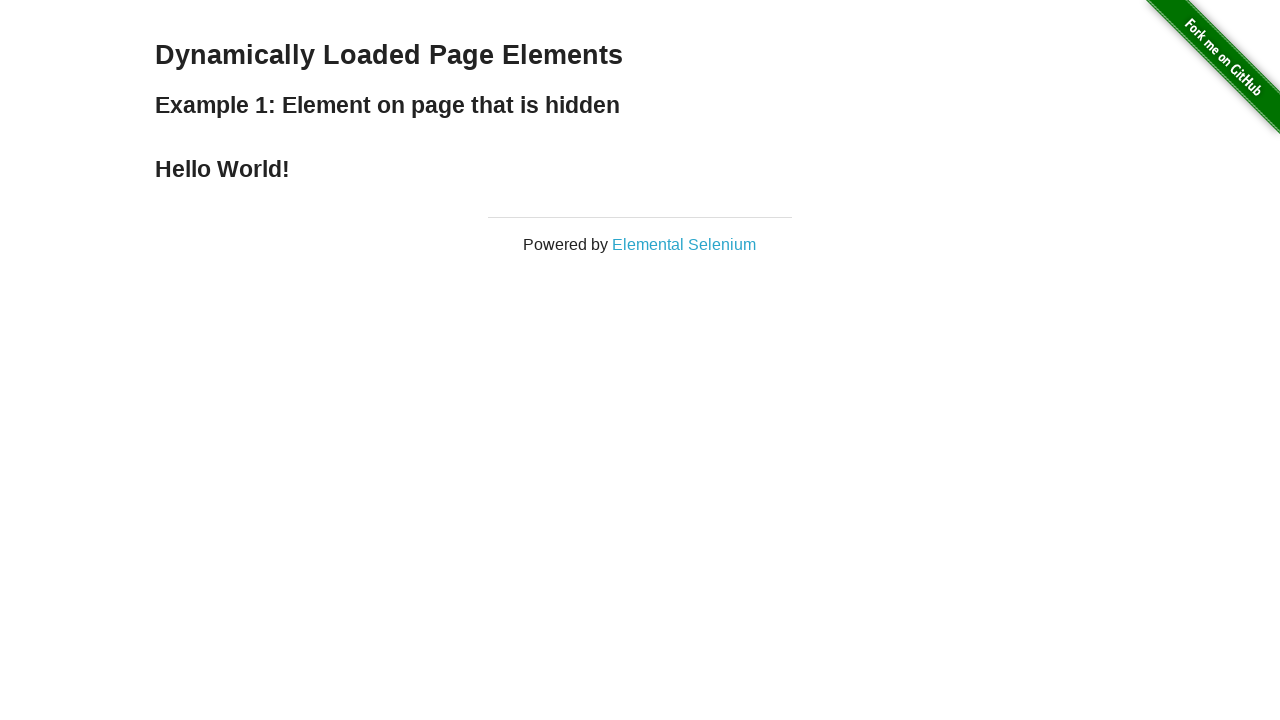